Tests radio button selection by clicking through gender radio options on the practice form.

Starting URL: https://demoqa.com/automation-practice-form

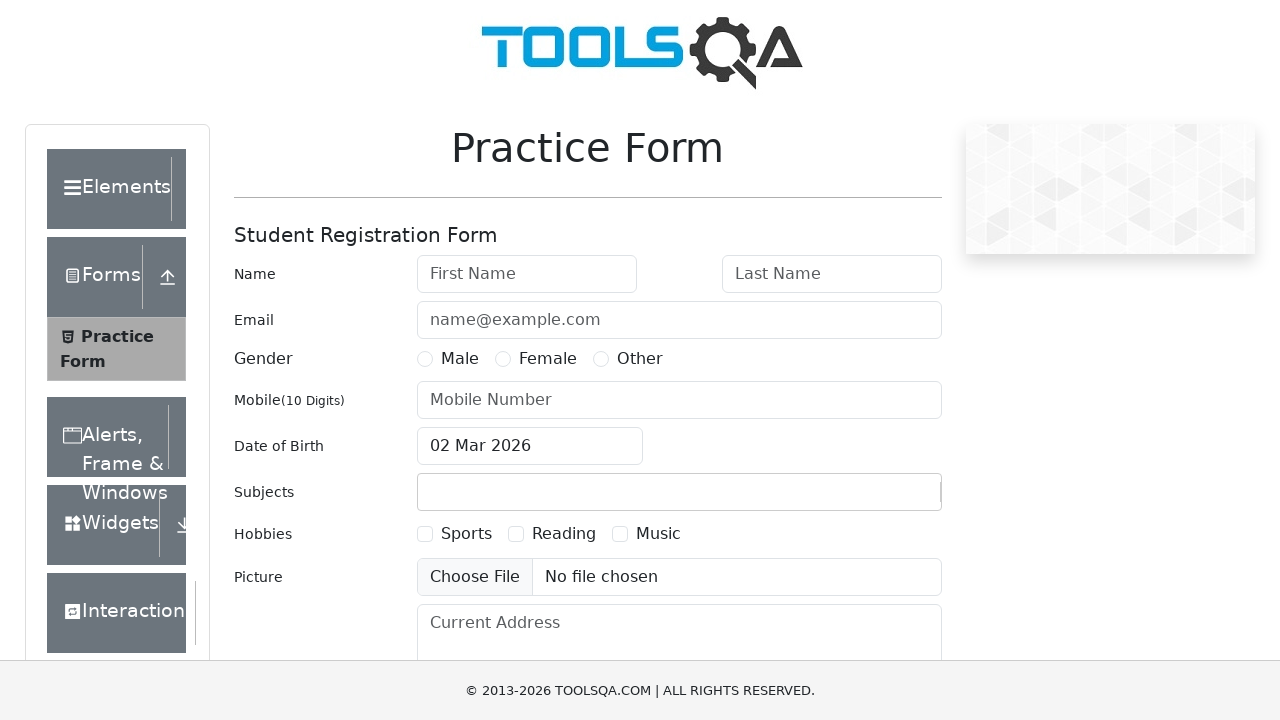

Clicked Male radio button at (460, 359) on label[for='gender-radio-1']
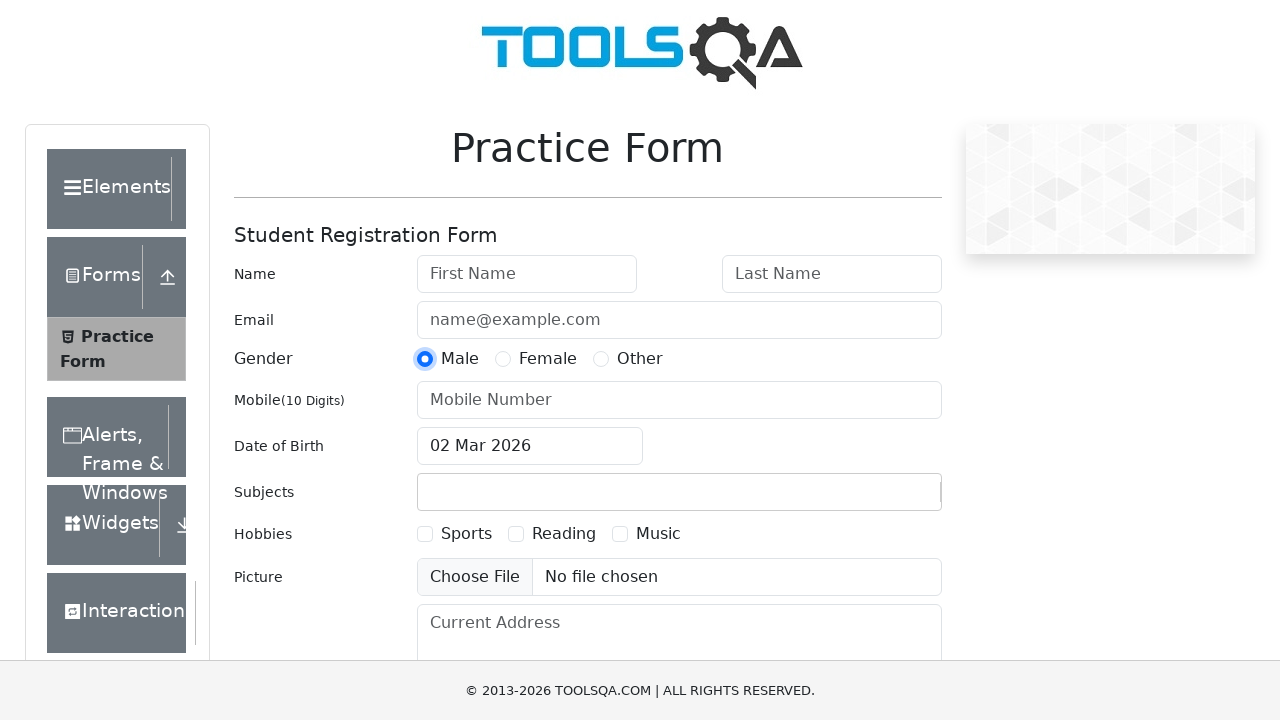

Clicked Female radio button at (548, 359) on label[for='gender-radio-2']
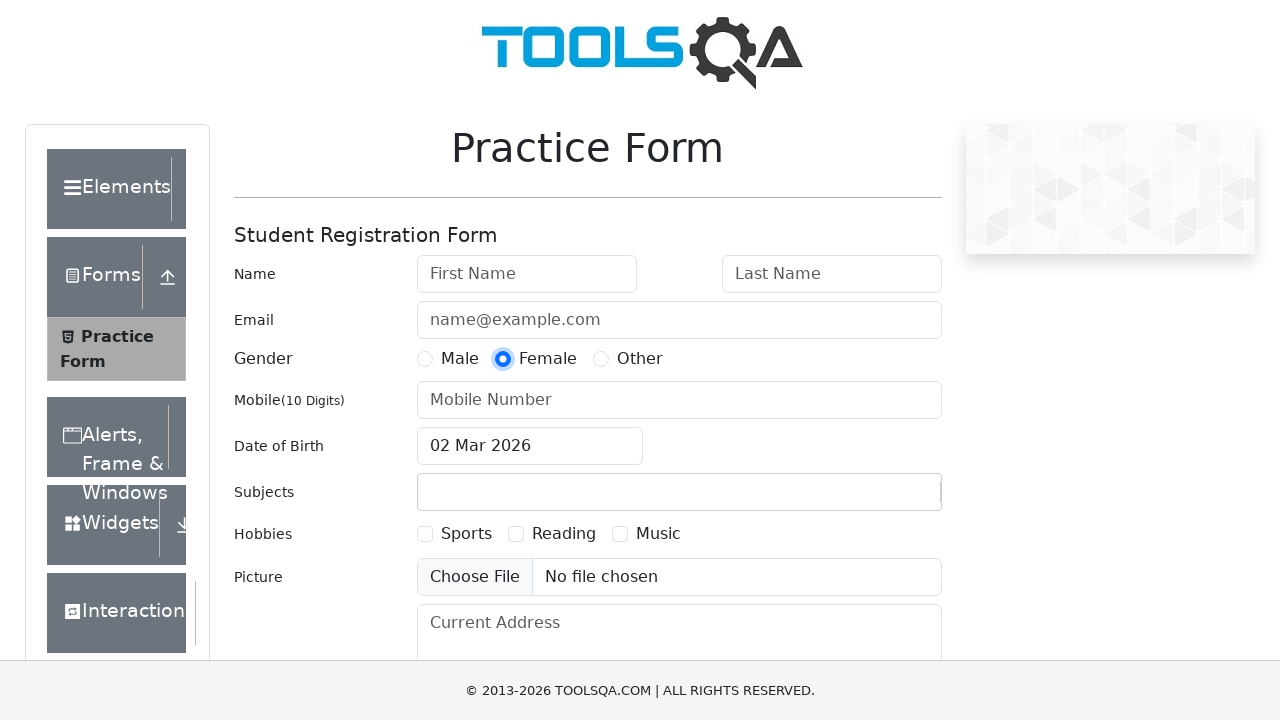

Clicked Other radio button at (640, 359) on label[for='gender-radio-3']
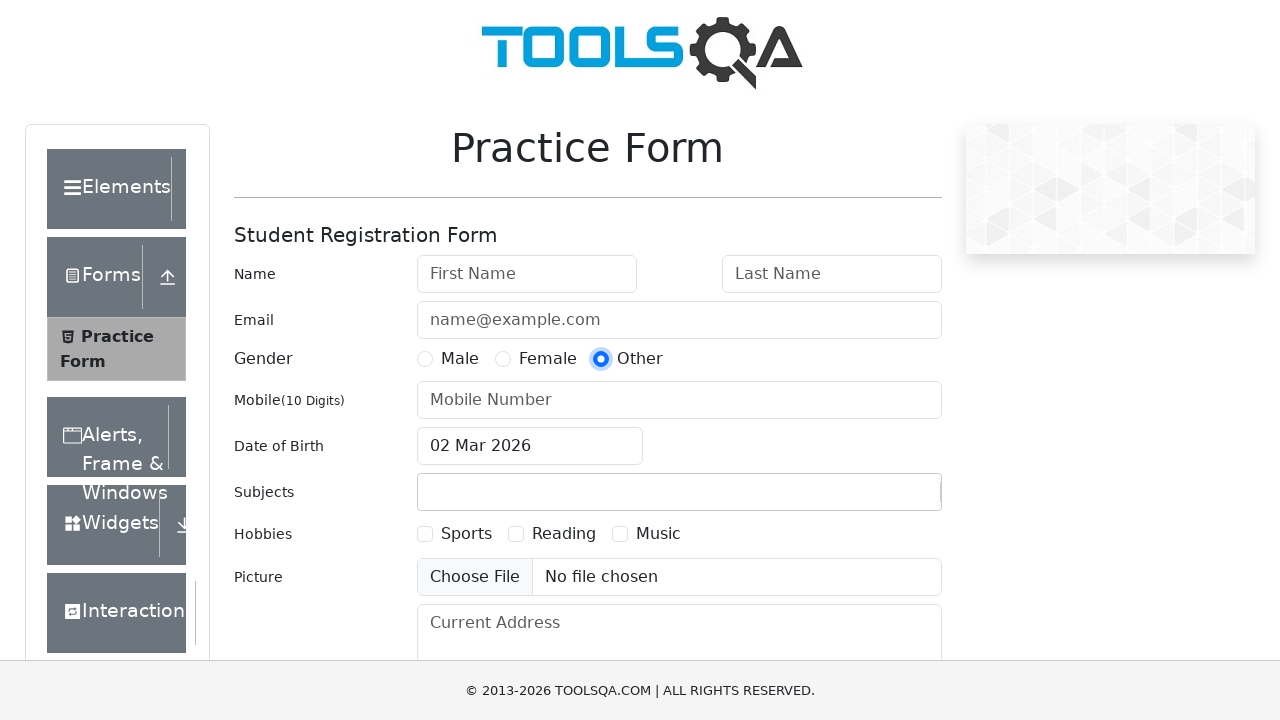

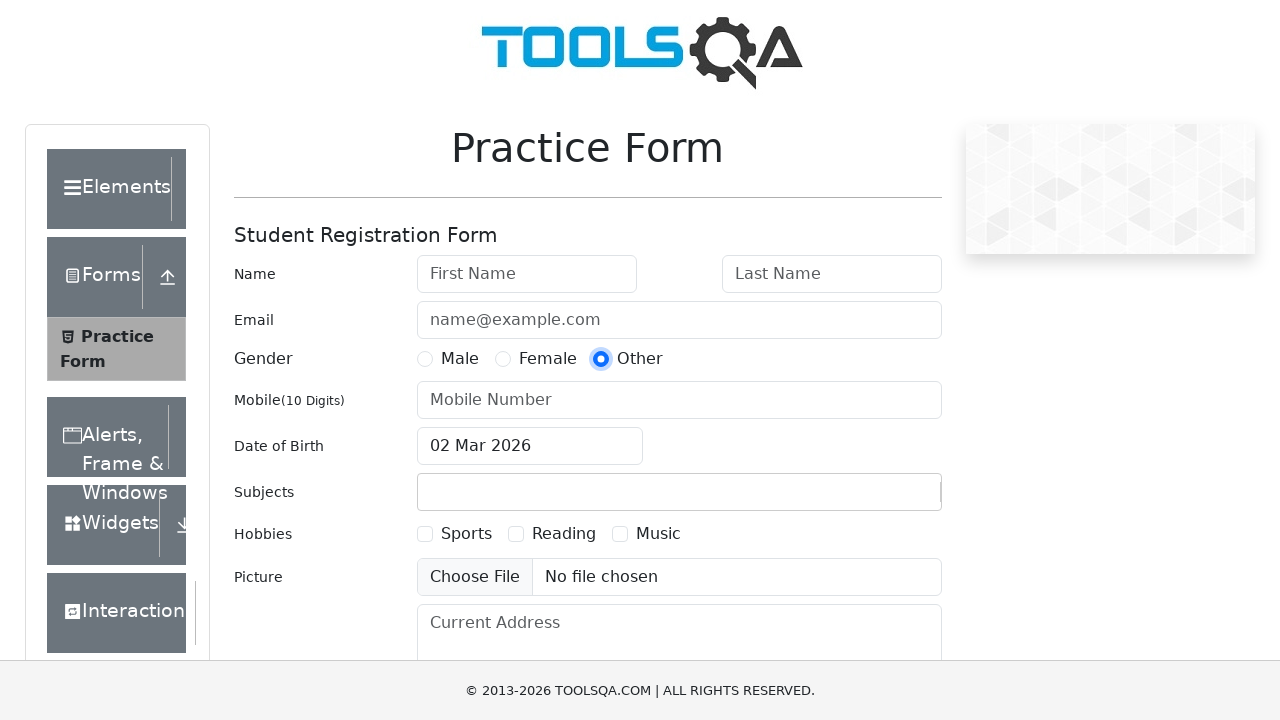